Tests dynamic controls functionality by clicking a checkbox, toggling it, then clicking a button to remove and add the checkbox back while verifying the messages displayed

Starting URL: https://the-internet.herokuapp.com/

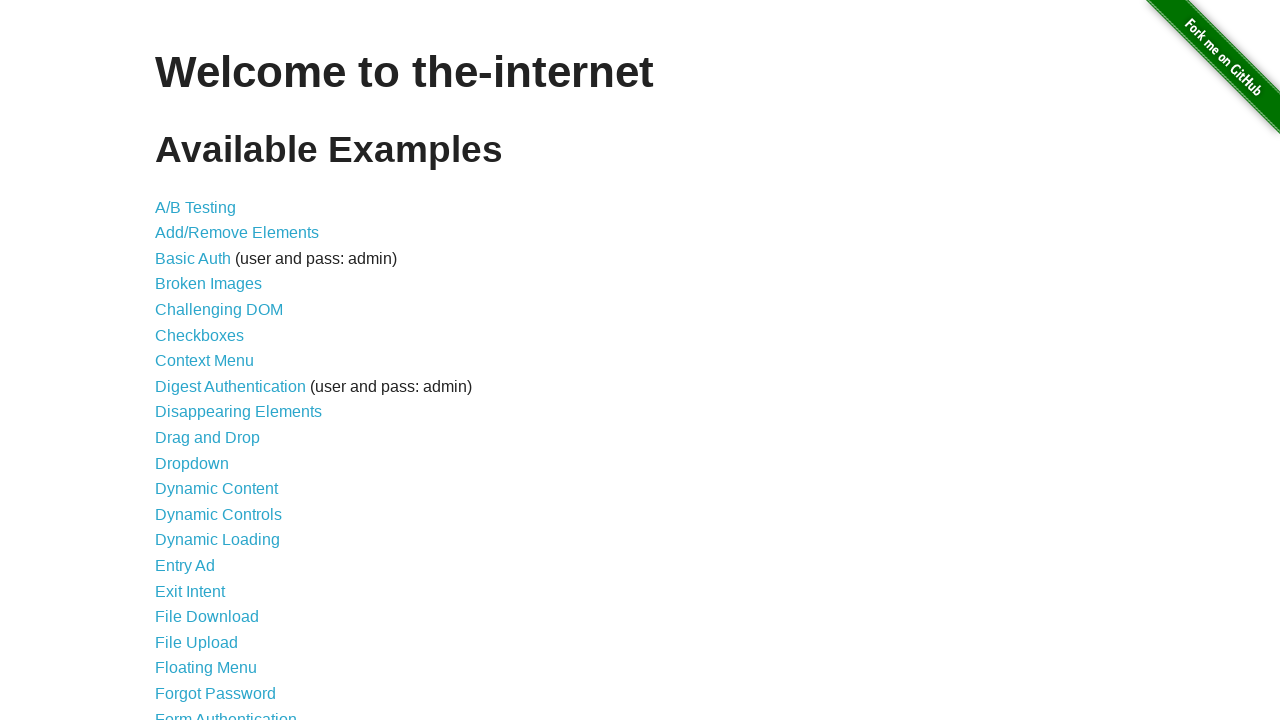

Clicked on Dynamic Controls link at (218, 514) on text=Dynamic Controls
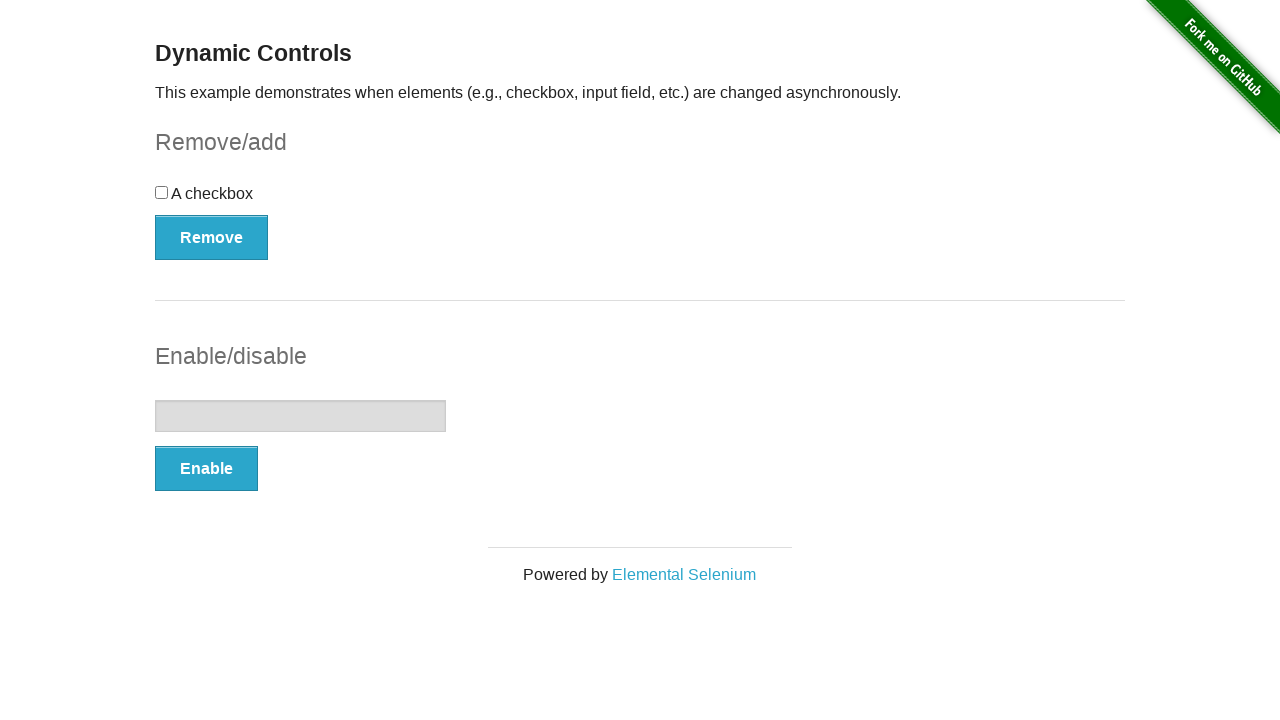

Clicked checkbox to select it at (162, 192) on input[type='checkbox']
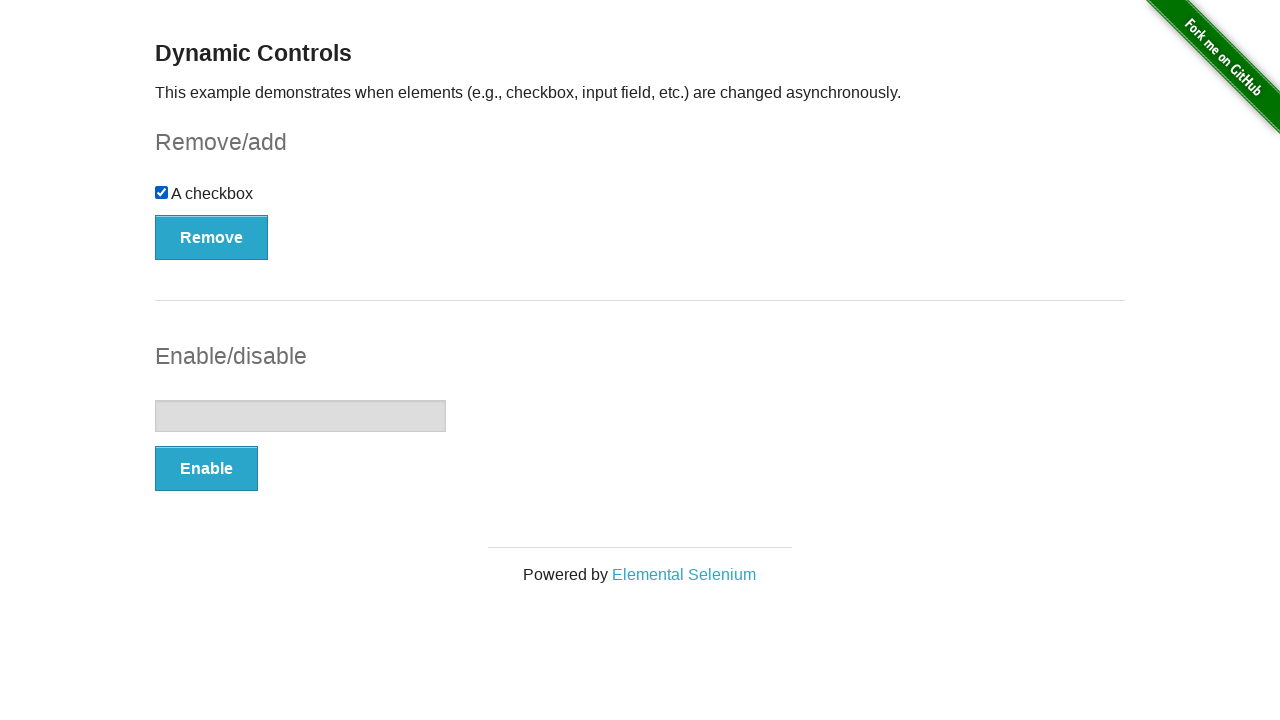

Clicked Remove button at (212, 237) on button[onclick='swapCheckbox()']
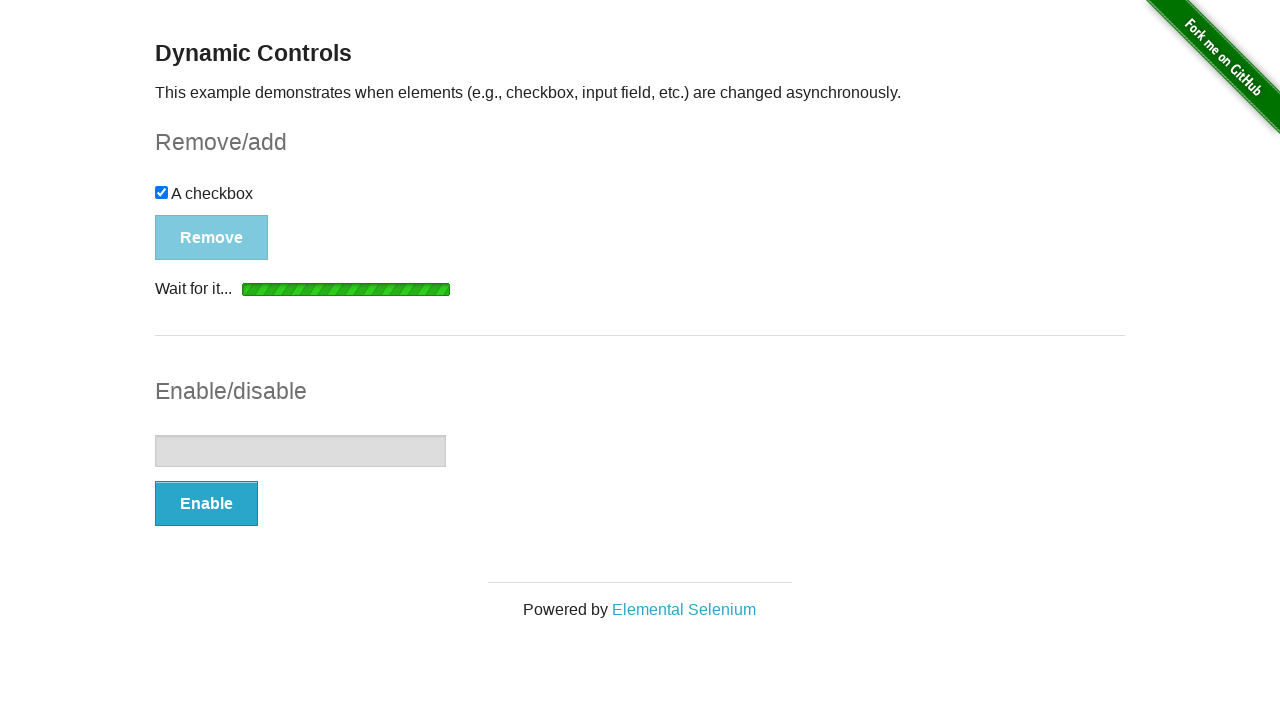

Waited for removal message to appear
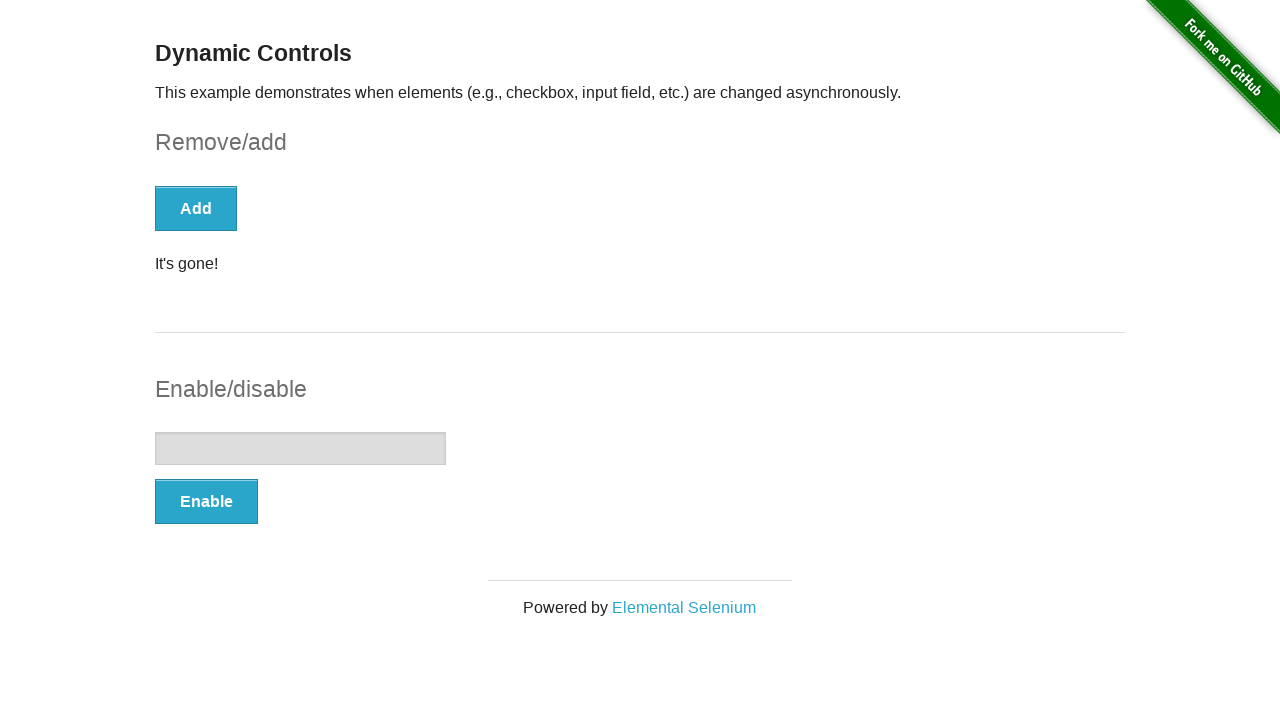

Clicked Add button to restore checkbox at (196, 208) on button[onclick='swapCheckbox()']
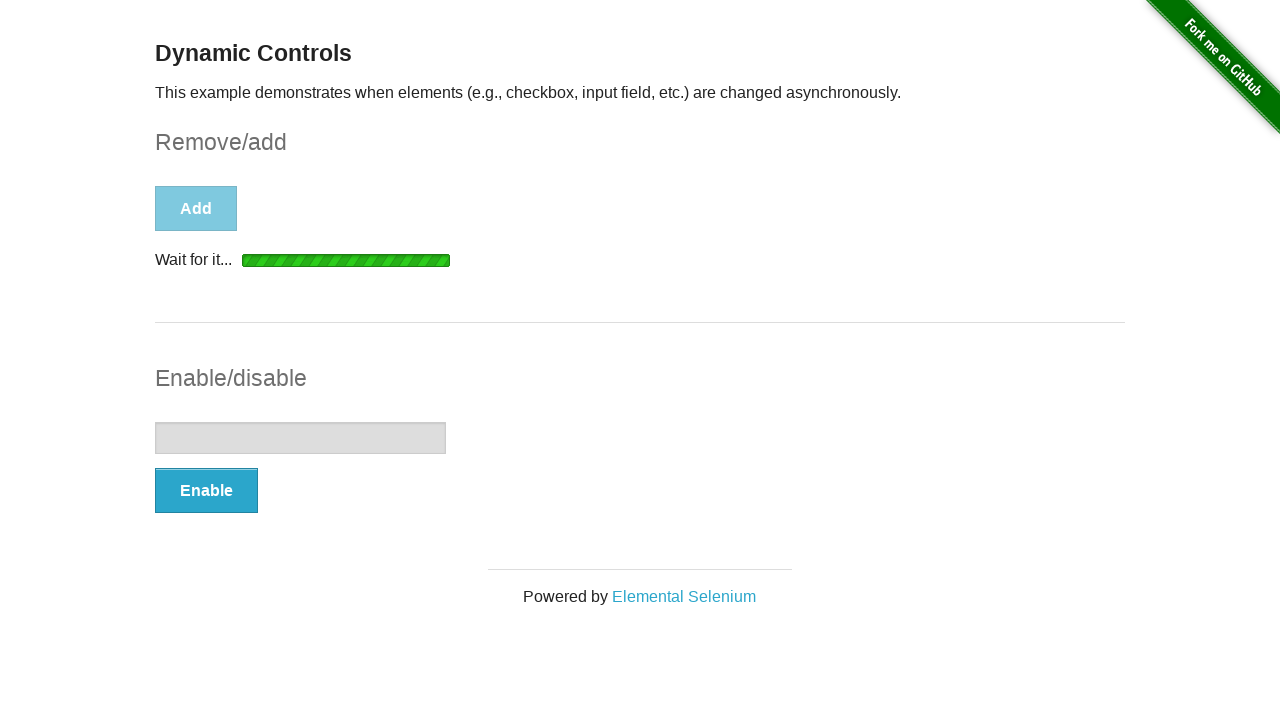

Waited for addition message to appear
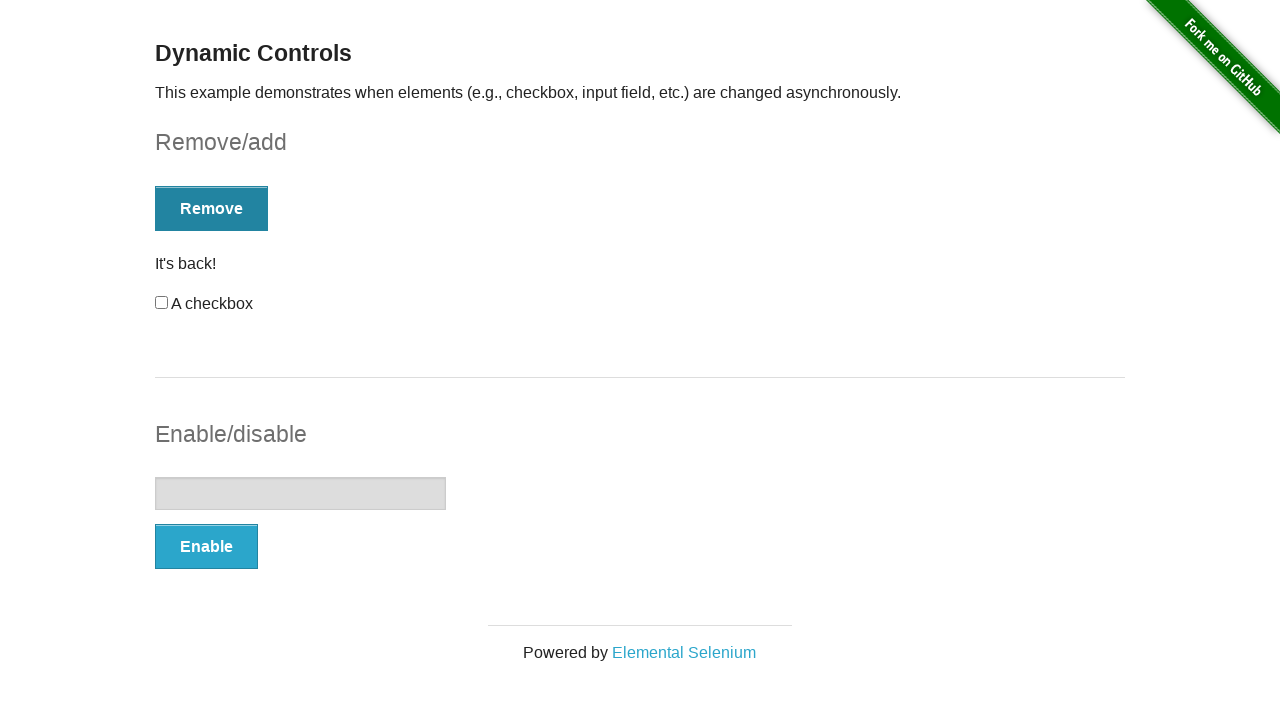

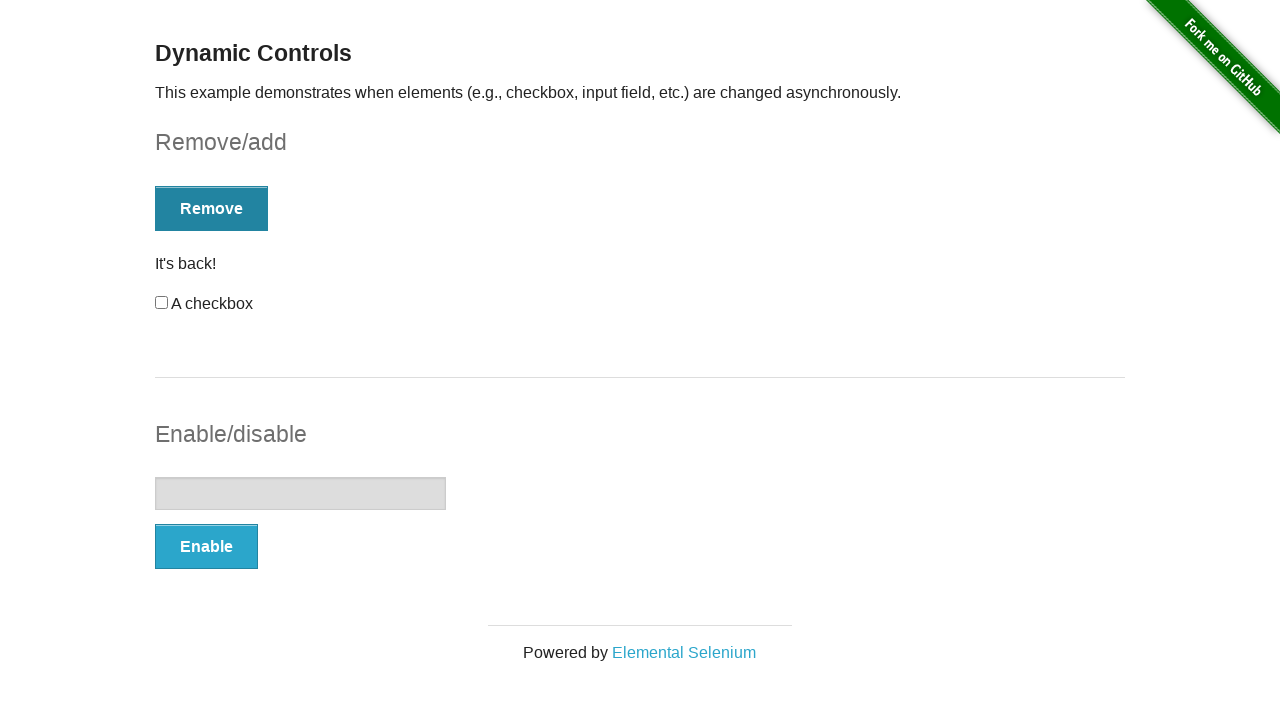